Navigates to the Rahul Shetty Academy Selenium Practice page and verifies it loads successfully

Starting URL: https://rahulshettyacademy.com/seleniumPractise/#/

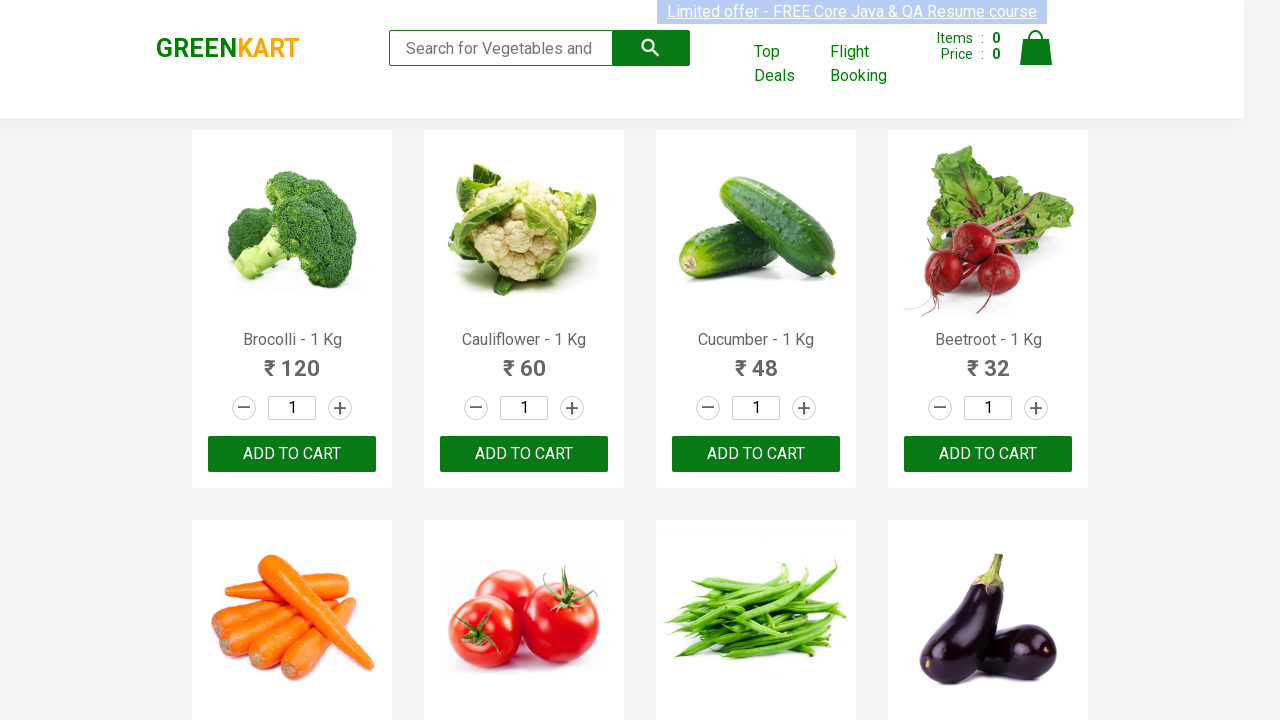

Page loaded successfully - network idle state reached
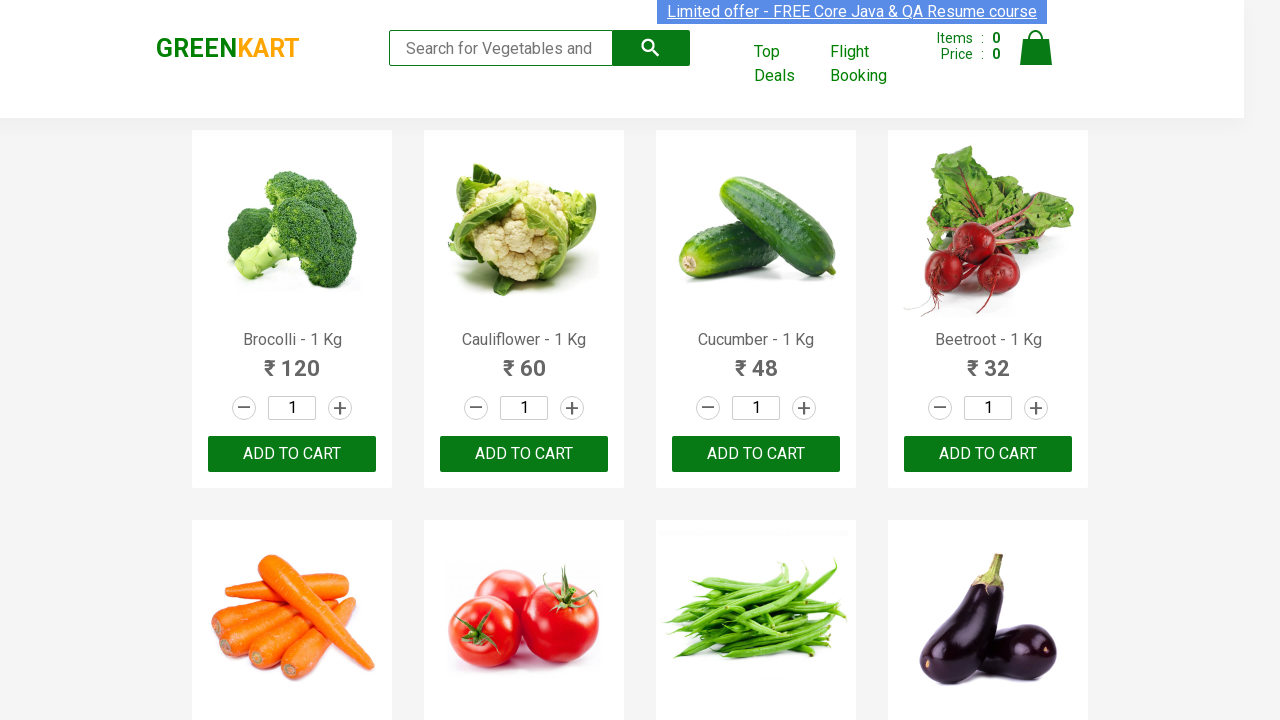

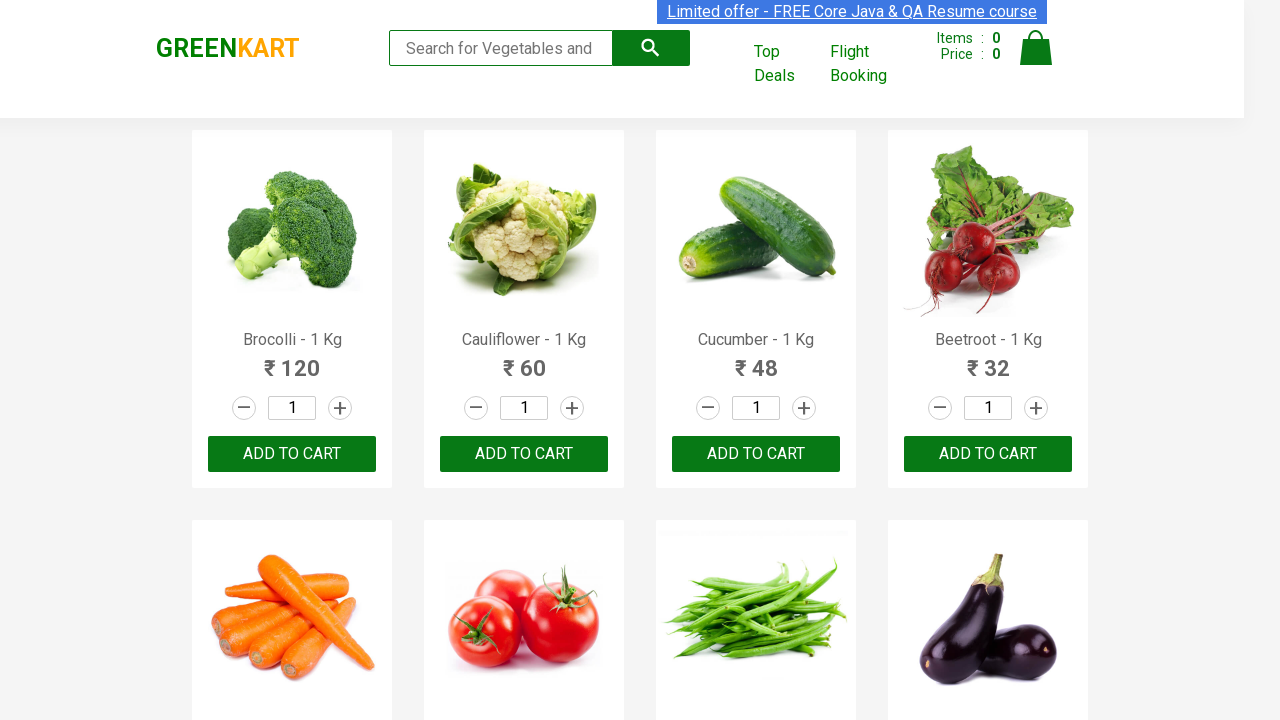